Tests dynamic loading scenario where an element is present but not visible, clicks start button and waits for finish message to become visible

Starting URL: http://the-internet.herokuapp.com/dynamic_loading/1

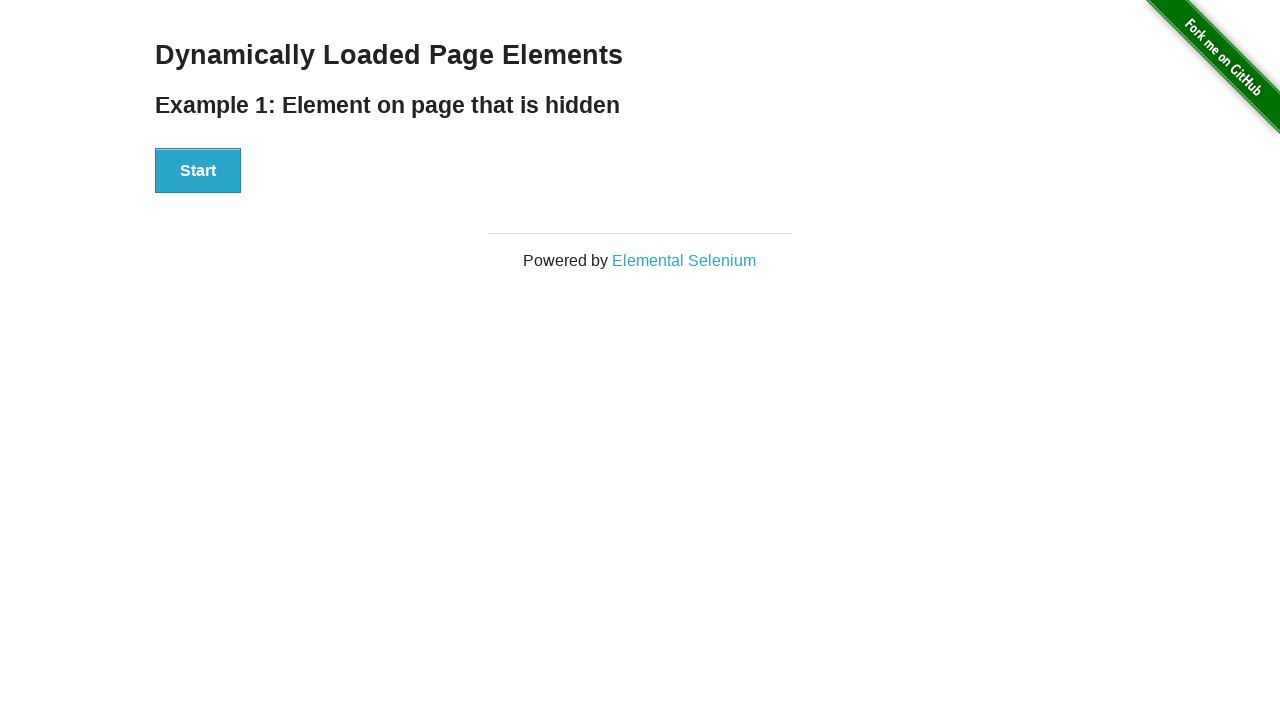

Clicked start button to begin dynamic loading at (198, 171) on xpath=//div[@id='start']/button
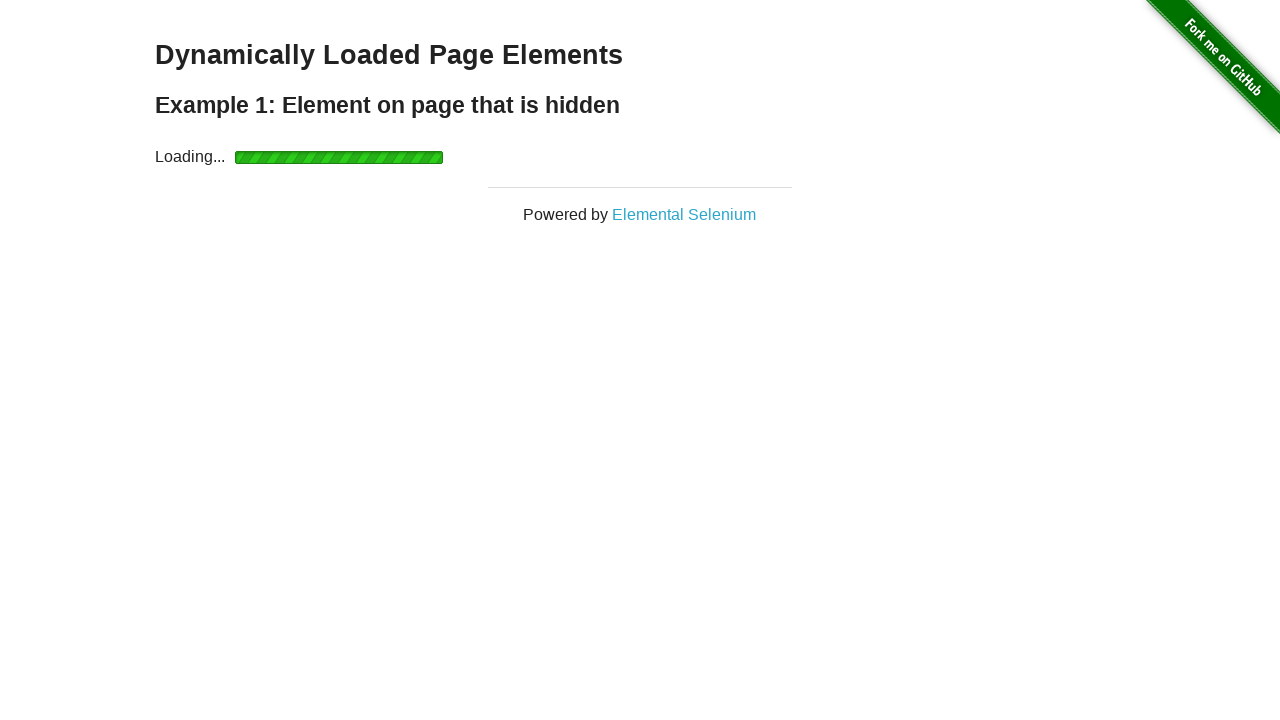

Waited for finish message to become visible
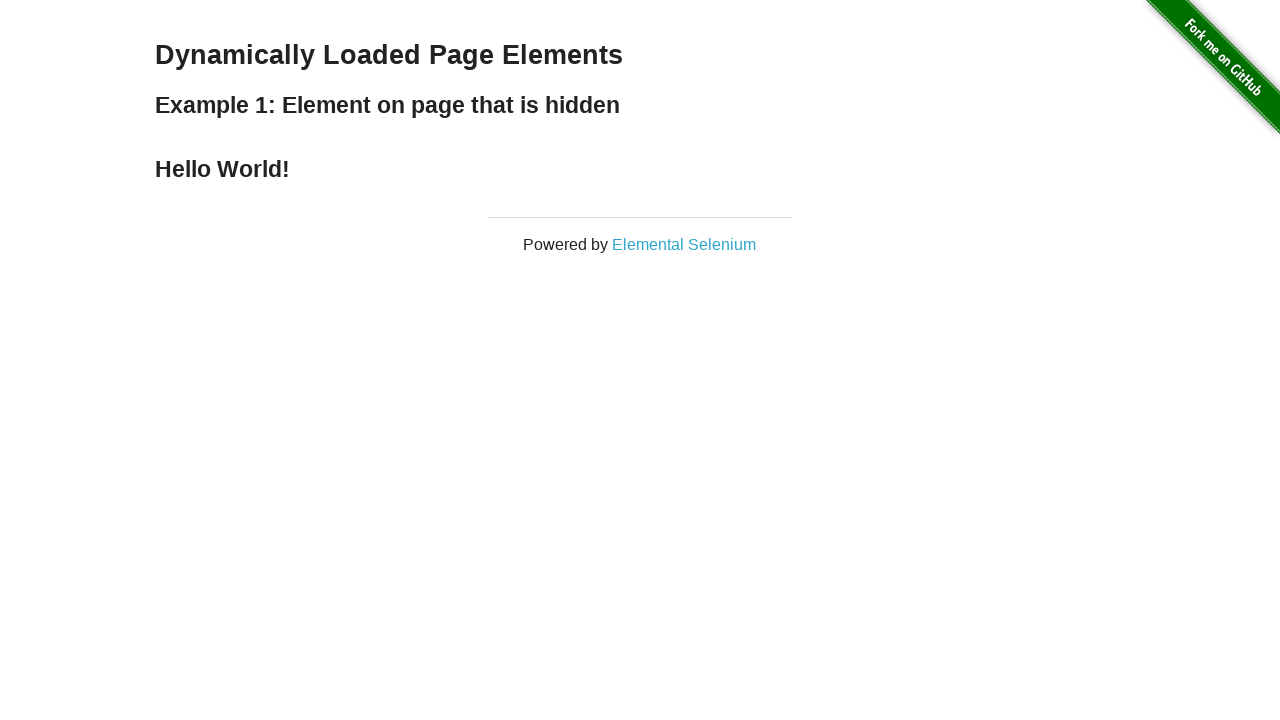

Located finish message element
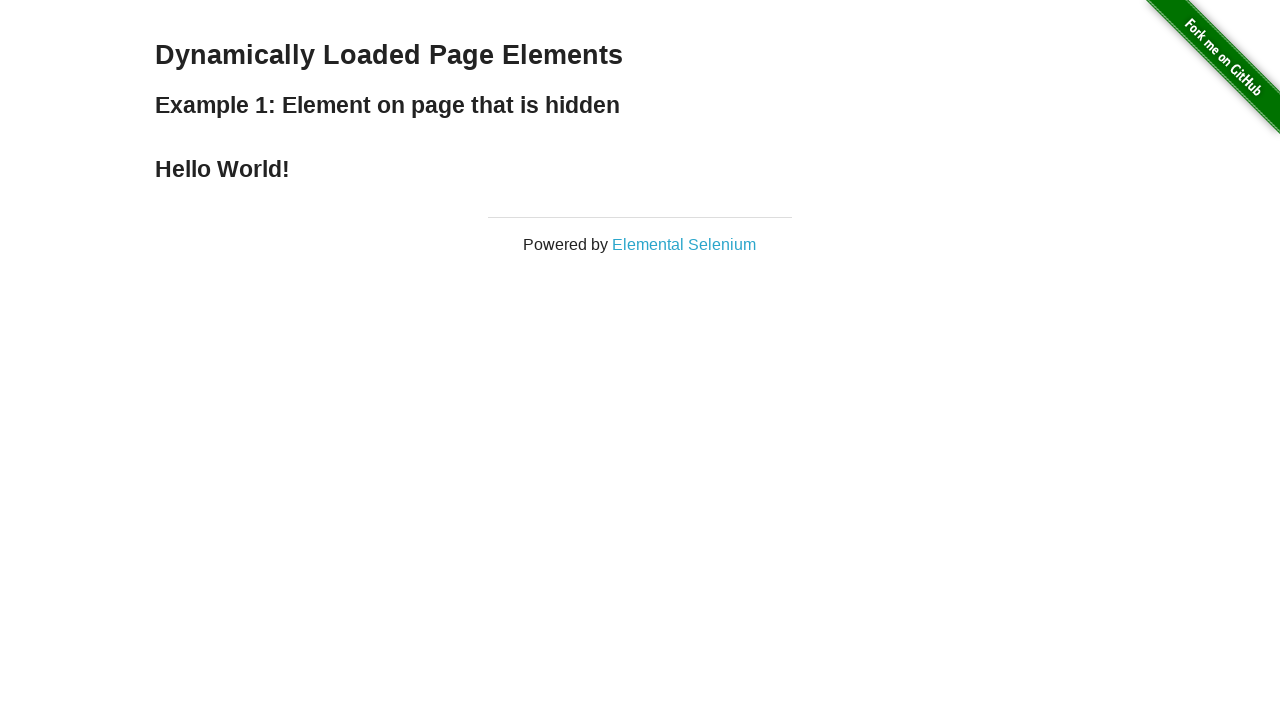

Verified finish message contains 'Hello World!'
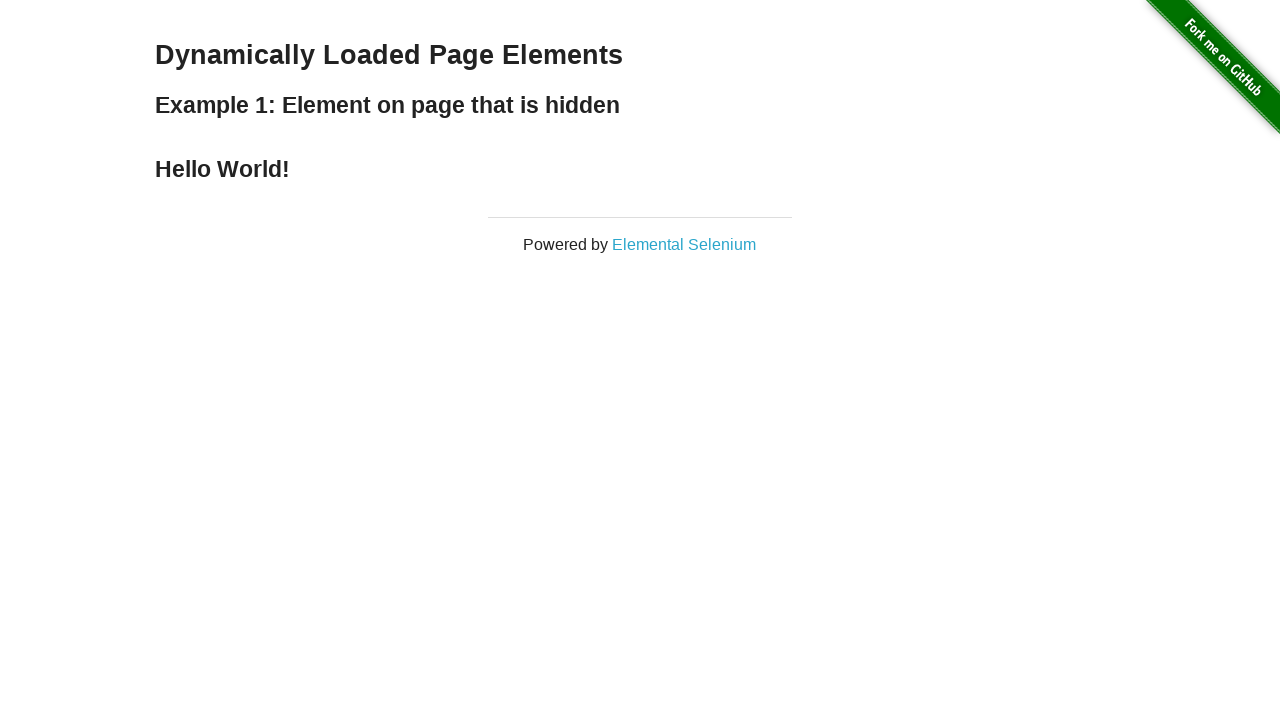

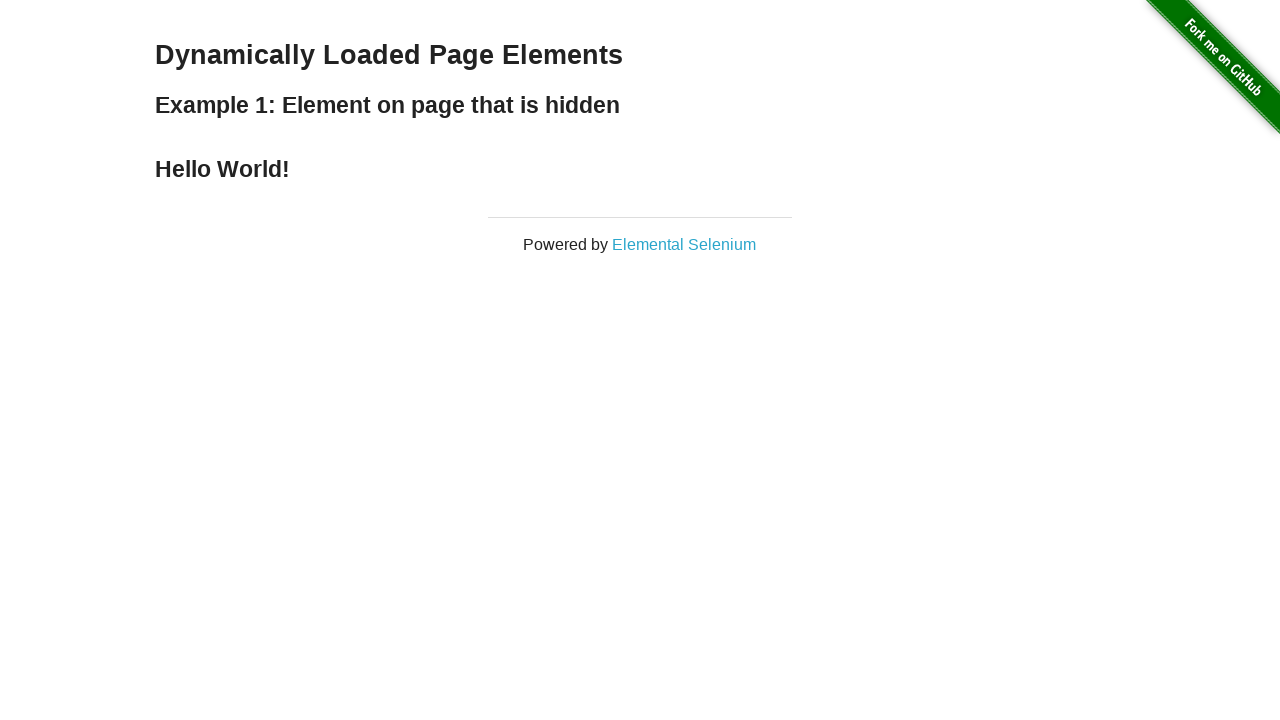